Tests a practice form by filling in personal information including first name, last name, selecting gender, experience level, date, profession, tools, continent, and submitting the form.

Starting URL: https://www.techlistic.com/p/selenium-practice-form.html

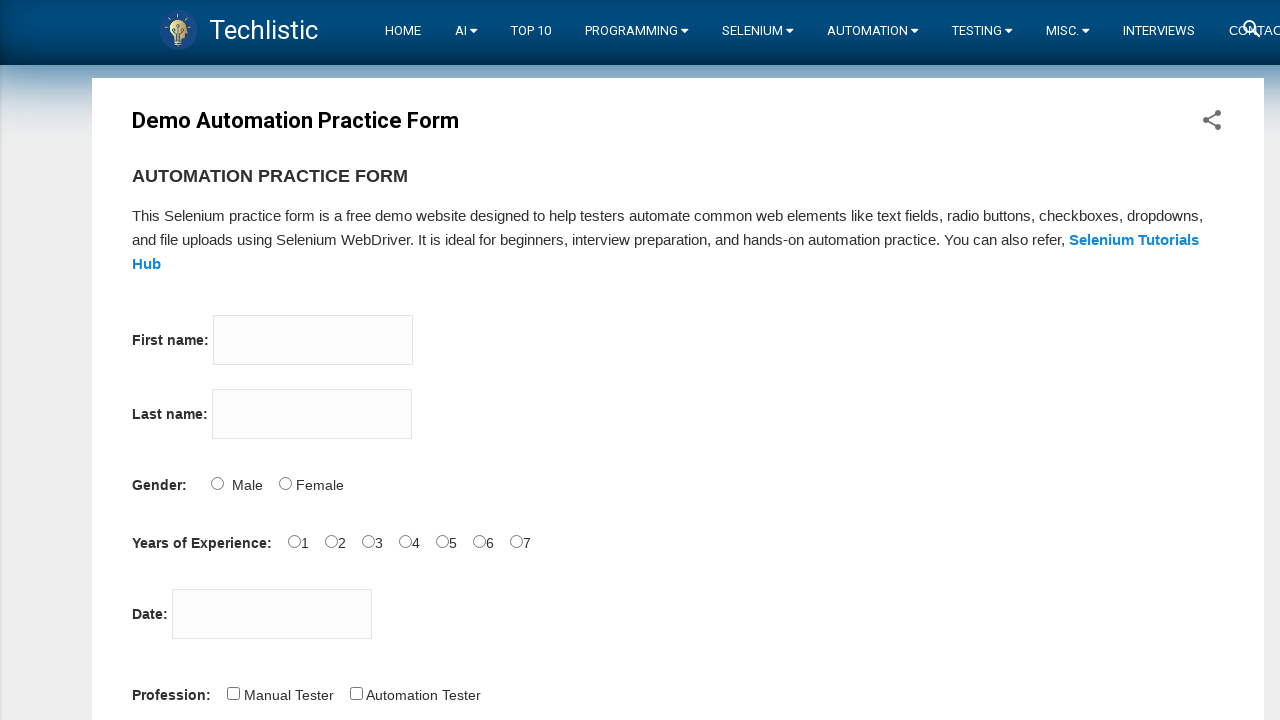

Filled first name field with 'Débora' on input[name='firstname']
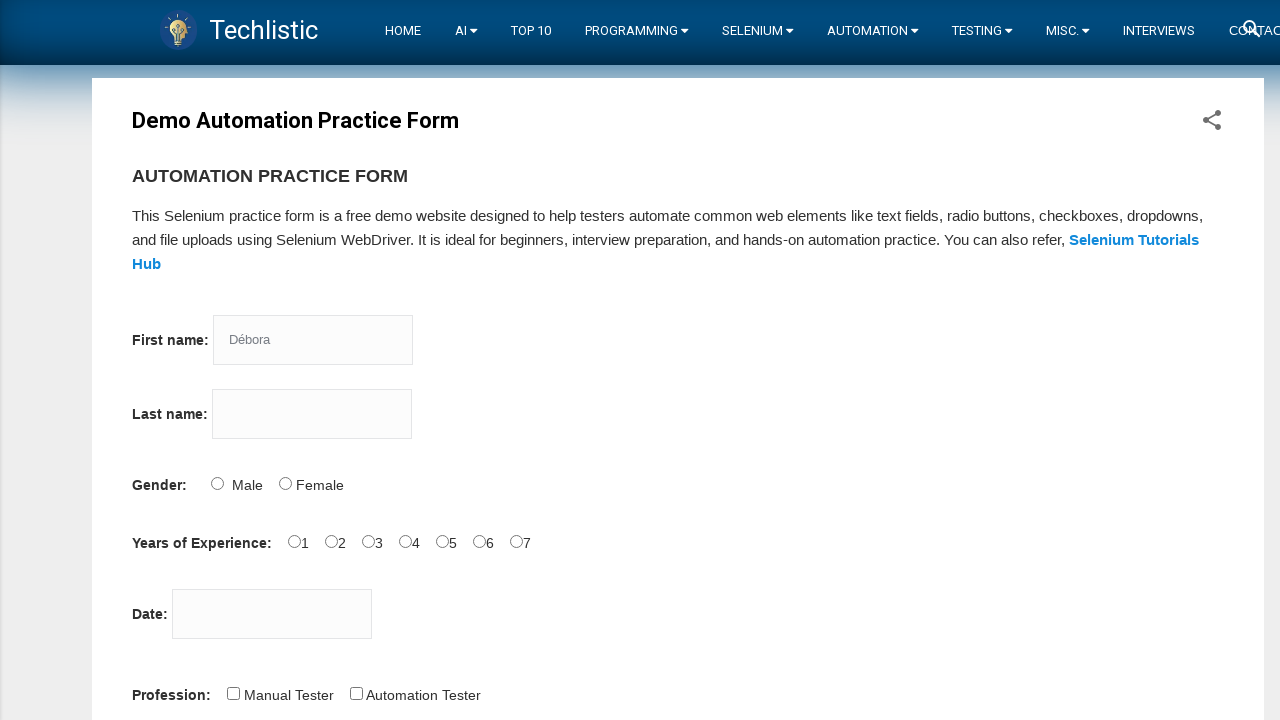

Filled last name field with 'Souto' on input[name='lastname']
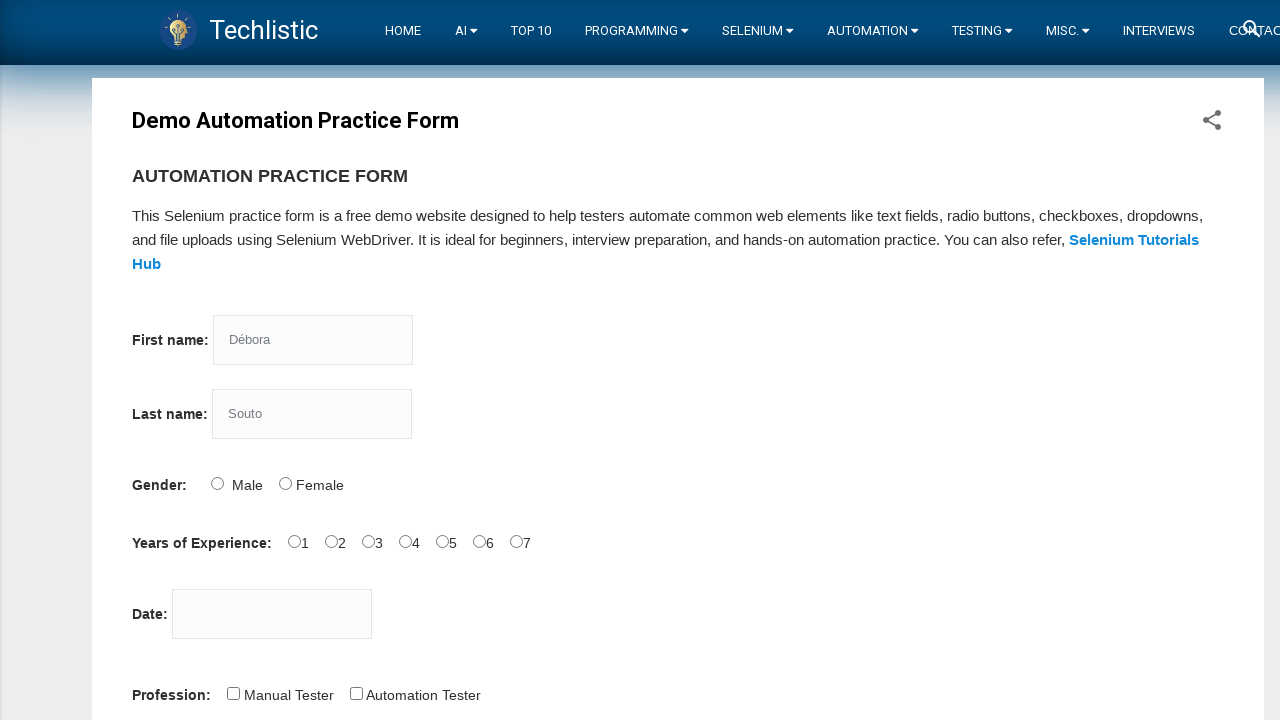

Selected Male gender option at (285, 483) on #sex-1
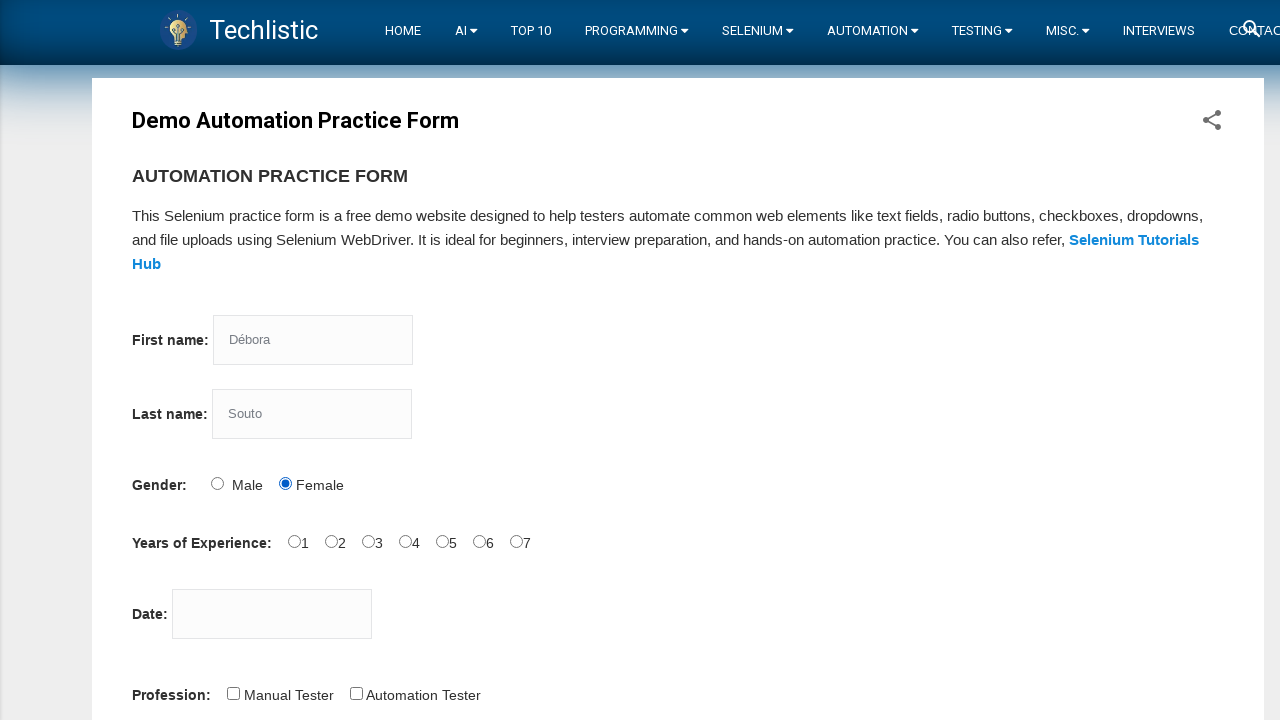

Selected 5 years experience level at (479, 541) on #exp-5
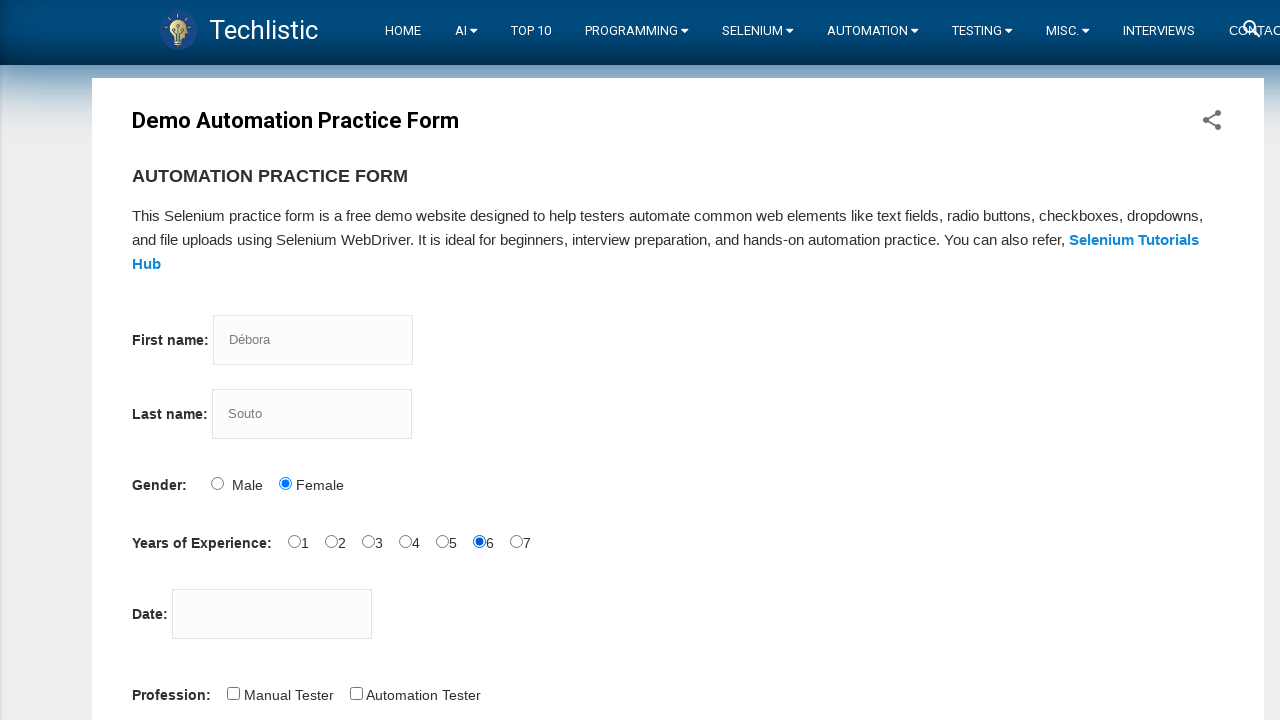

Filled date field with '24/03/1993' on #datepicker
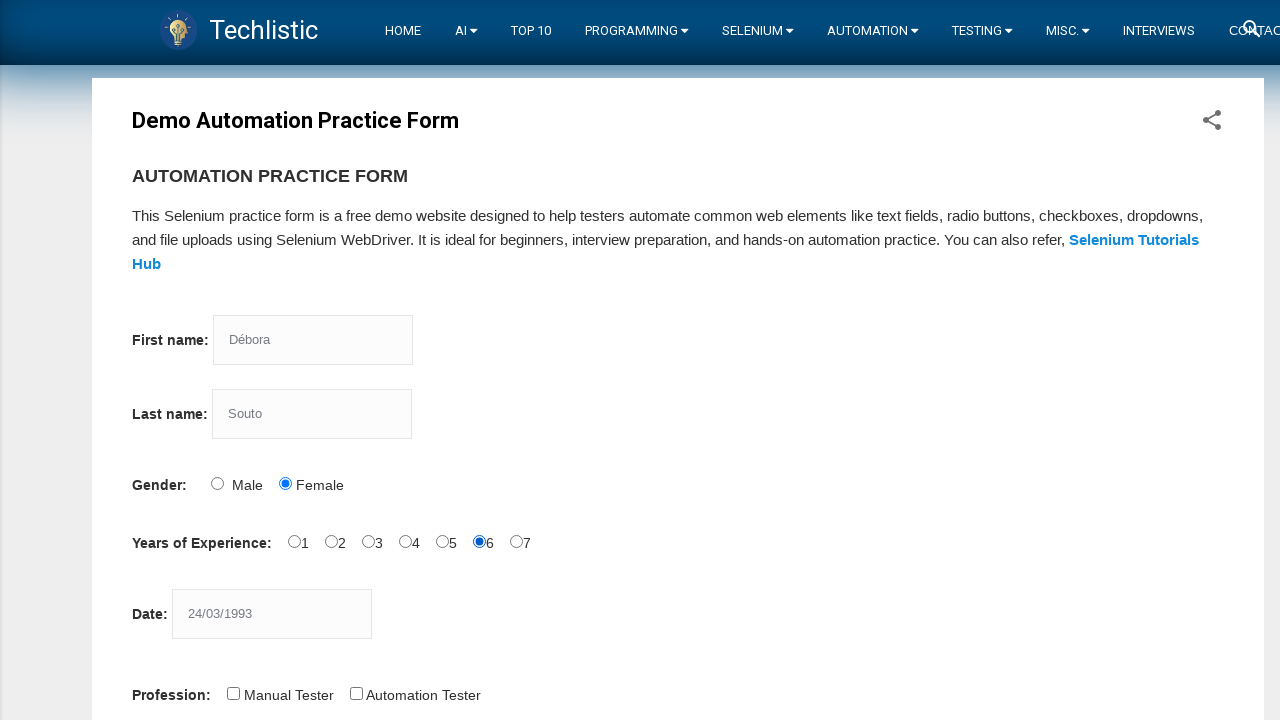

Selected Manual Tester profession at (356, 693) on #profession-1
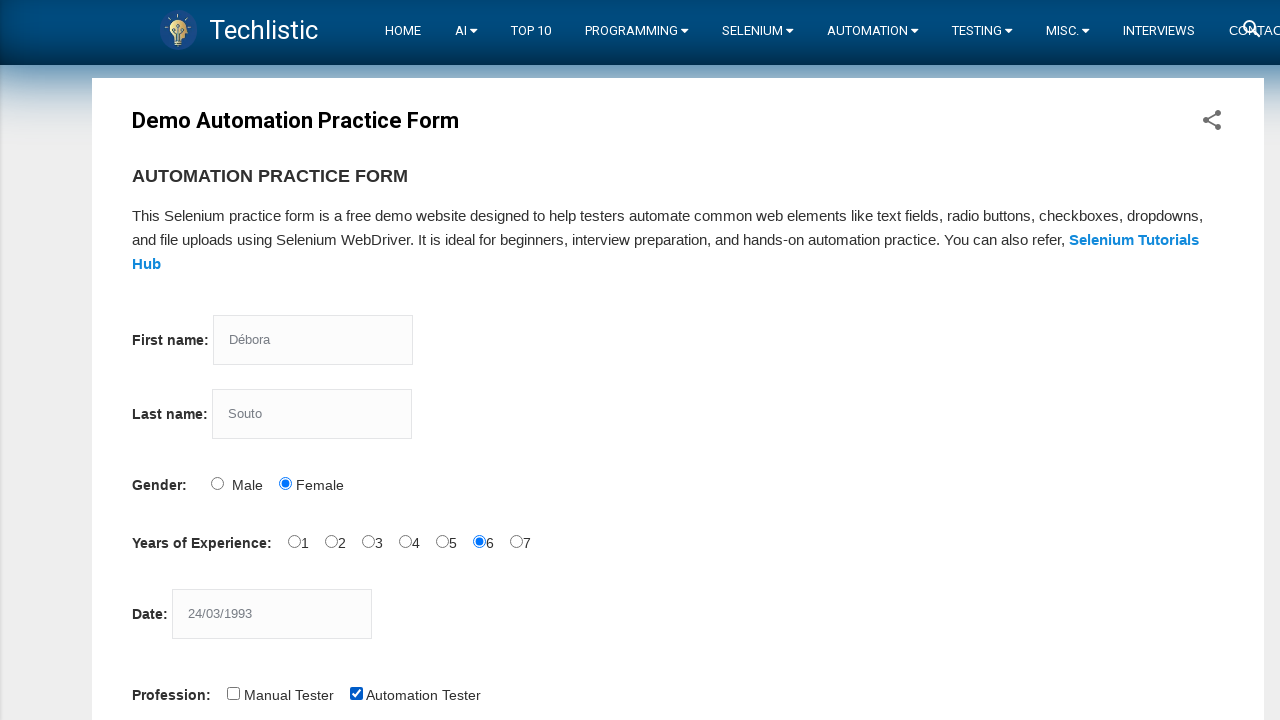

Selected Selenium IDE tool at (446, 360) on #tool-2
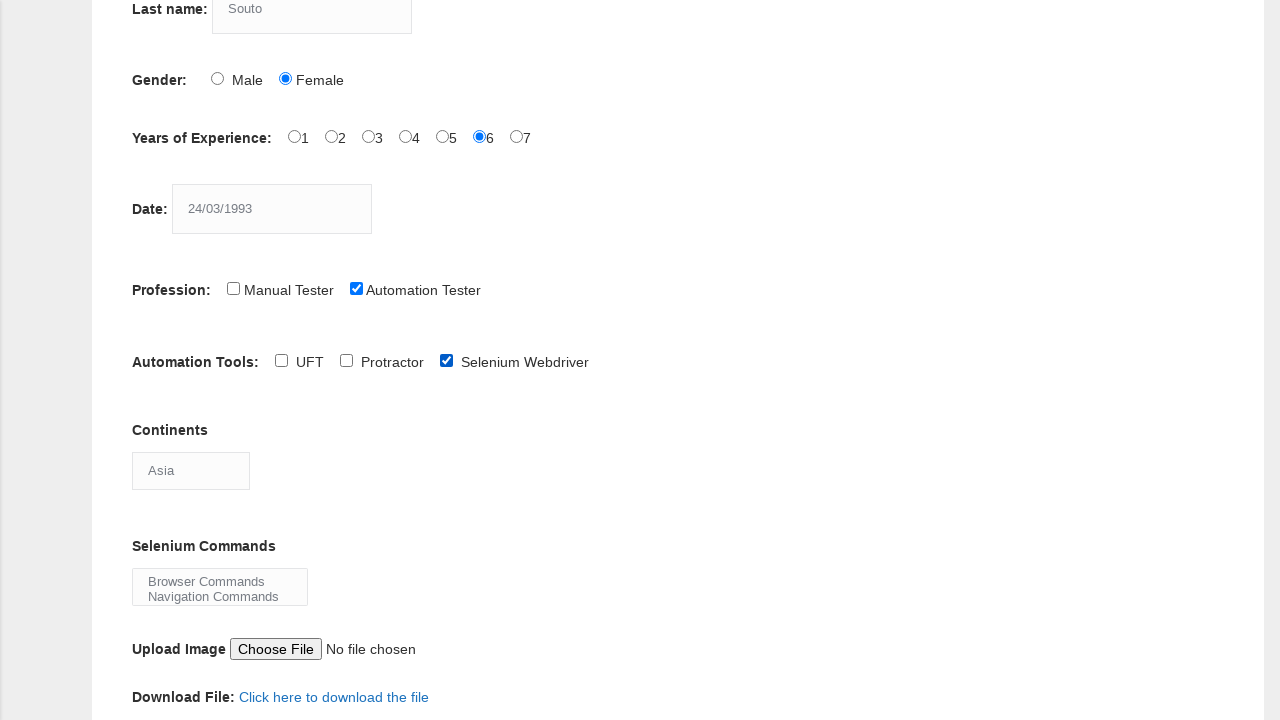

Clicked continents dropdown to open options at (191, 470) on #continents
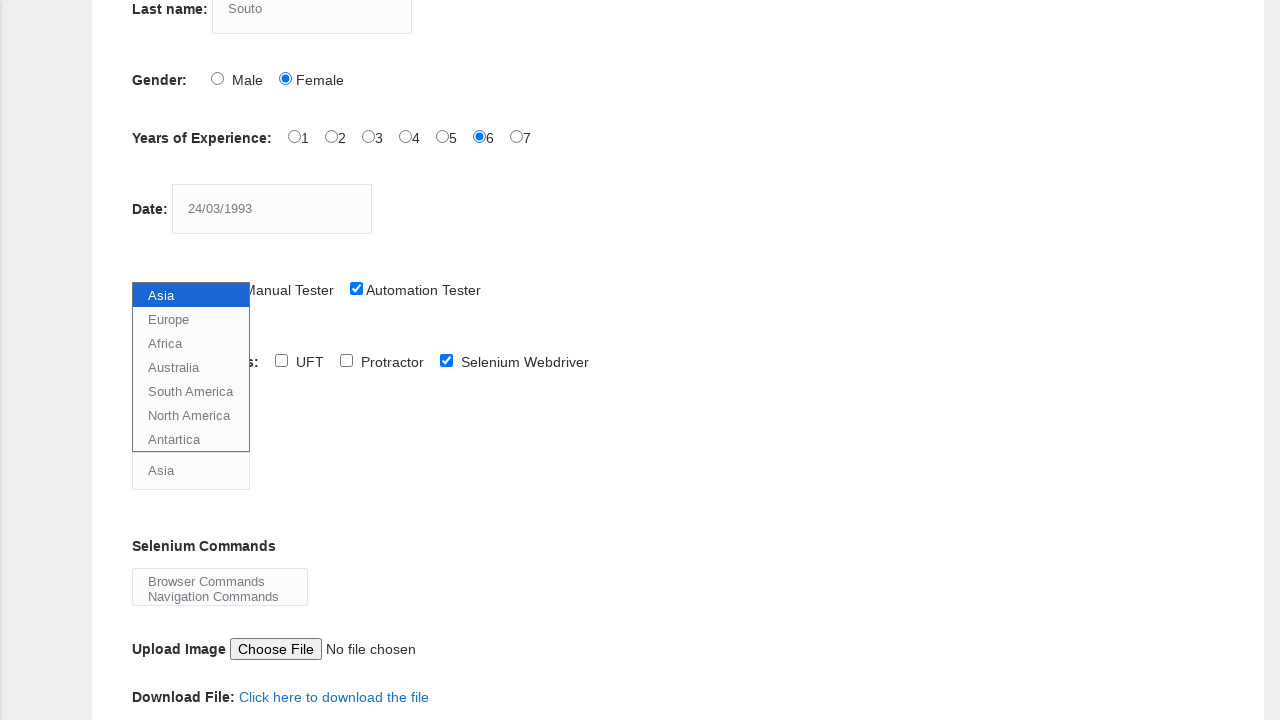

Selected first continent option from dropdown on #continents
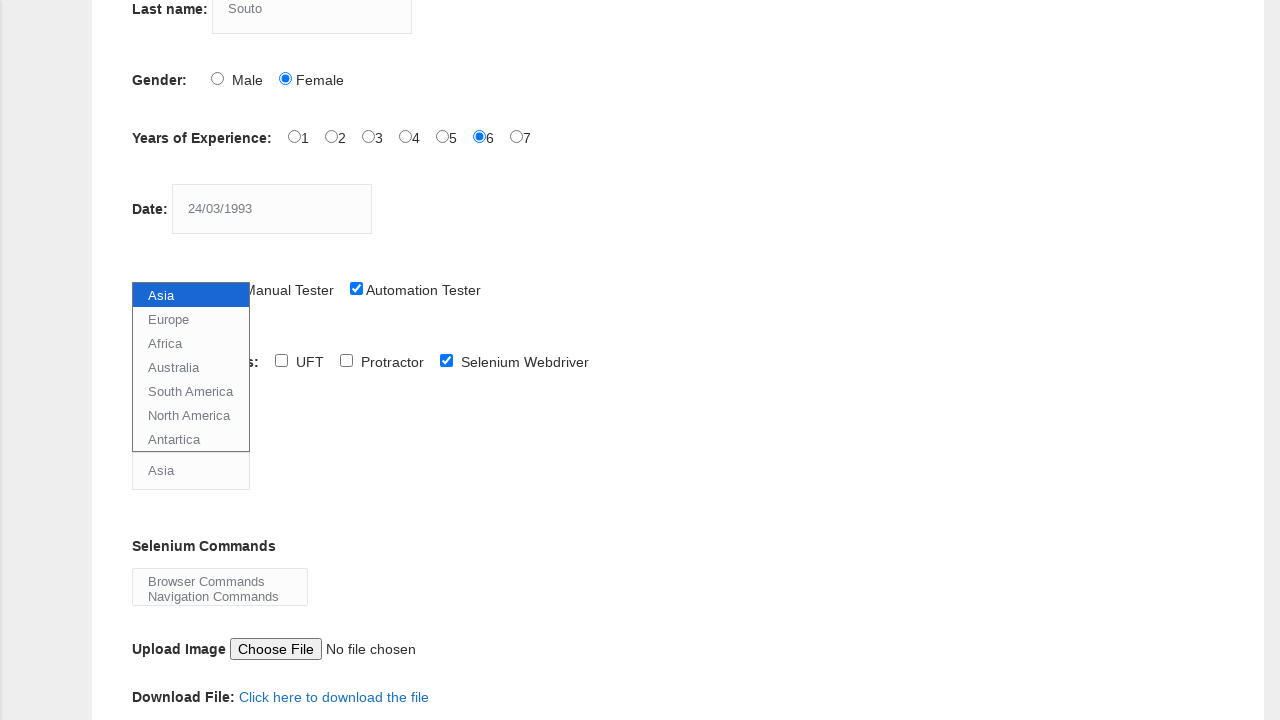

Clicked submit button to submit the form at (157, 360) on #submit
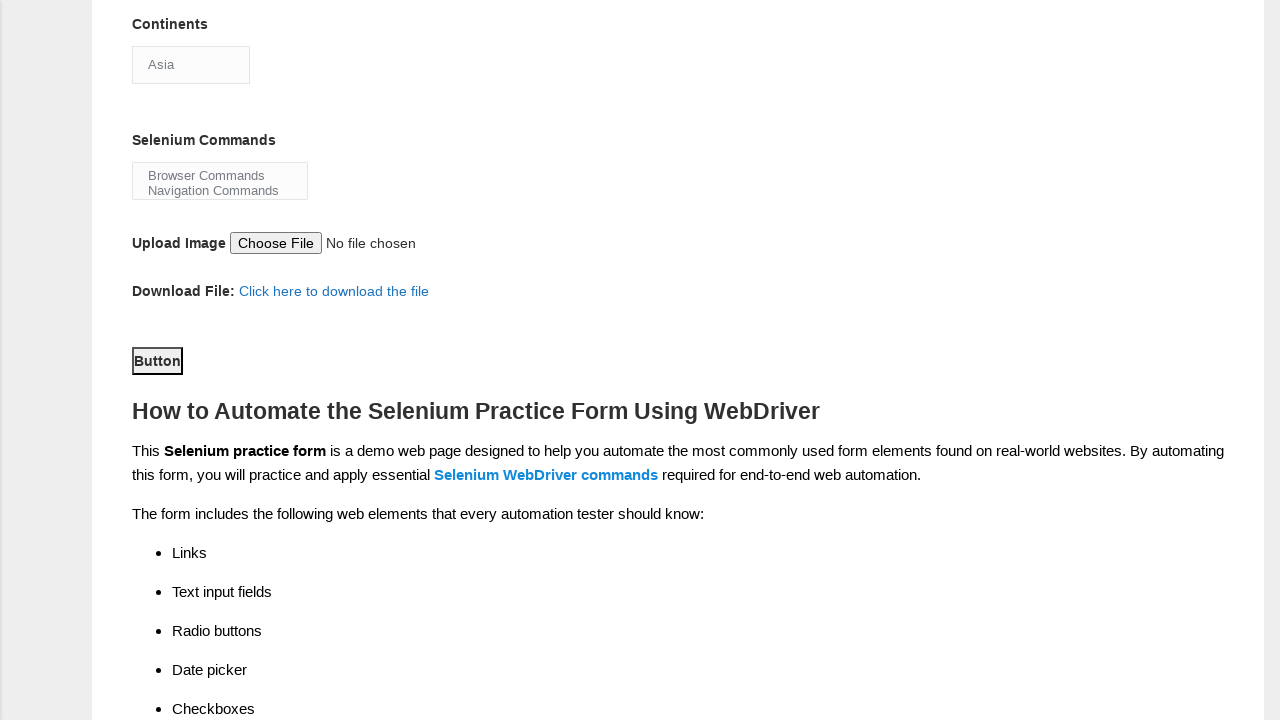

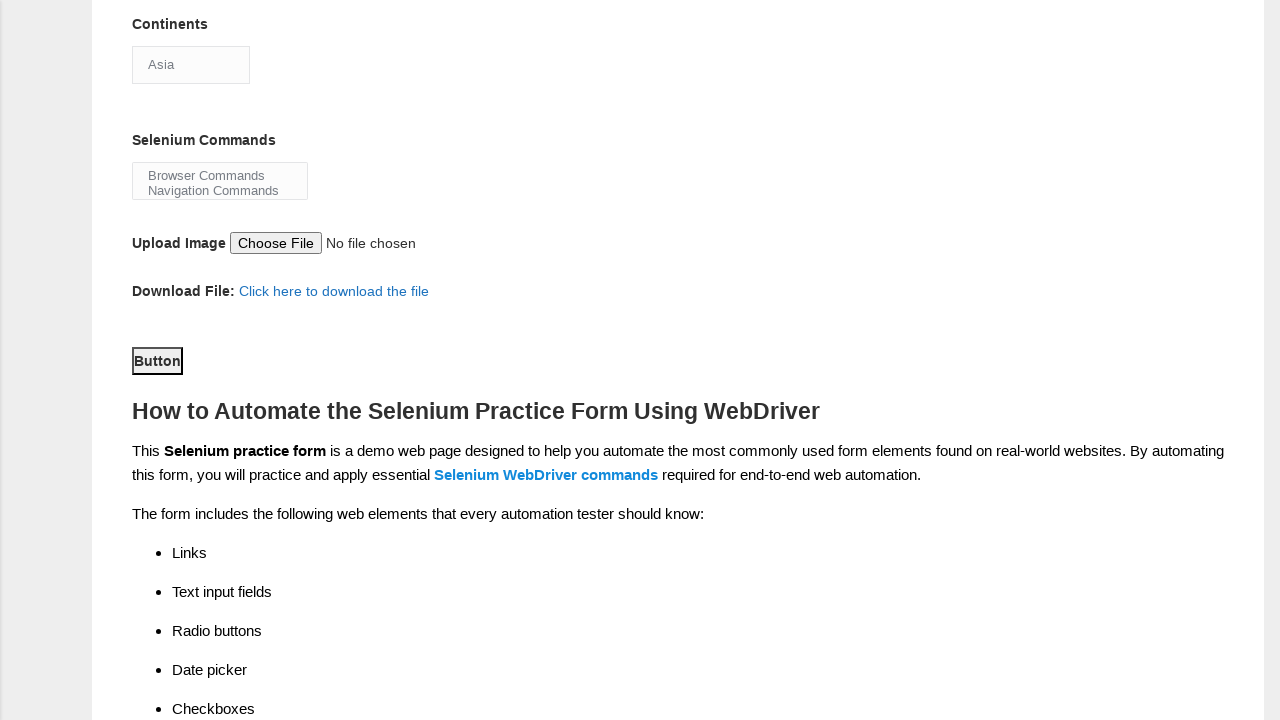